Tests checkbox selection functionality in a table by clicking a checkbox and verifying it becomes selected

Starting URL: https://www.hyrtutorials.com/p/add-padding-to-containers.html

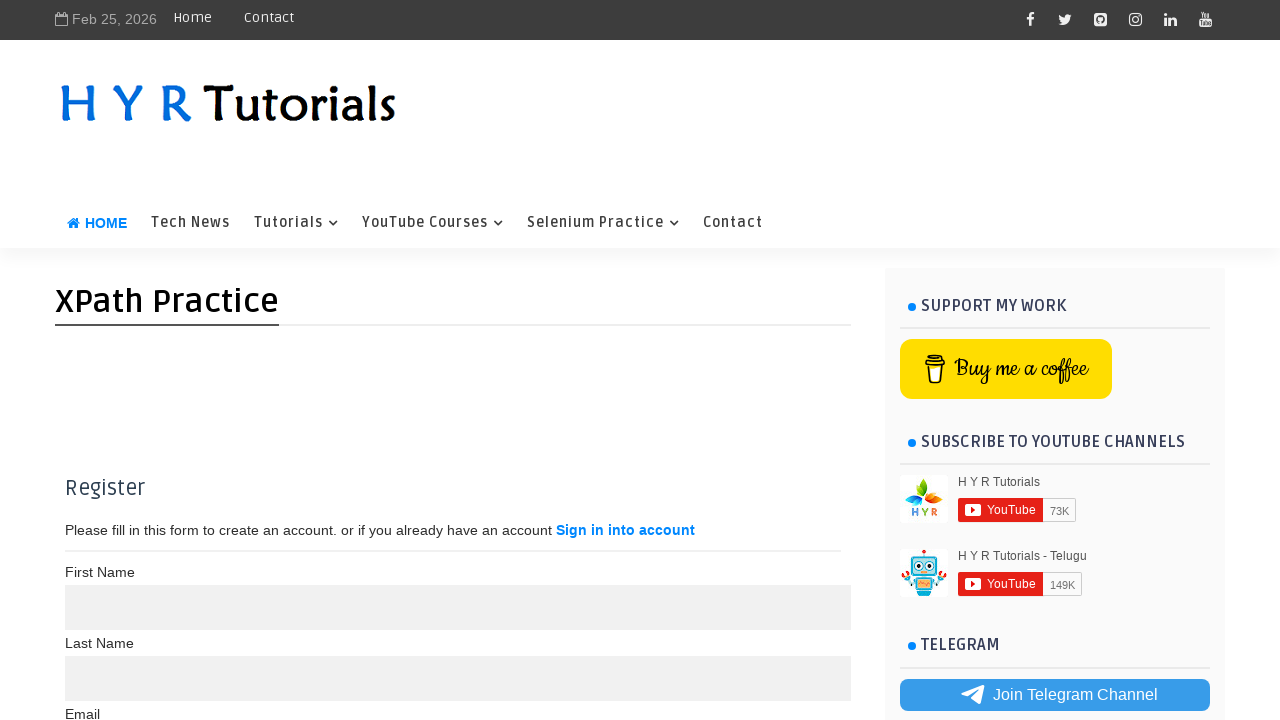

Waited for contact list table to load
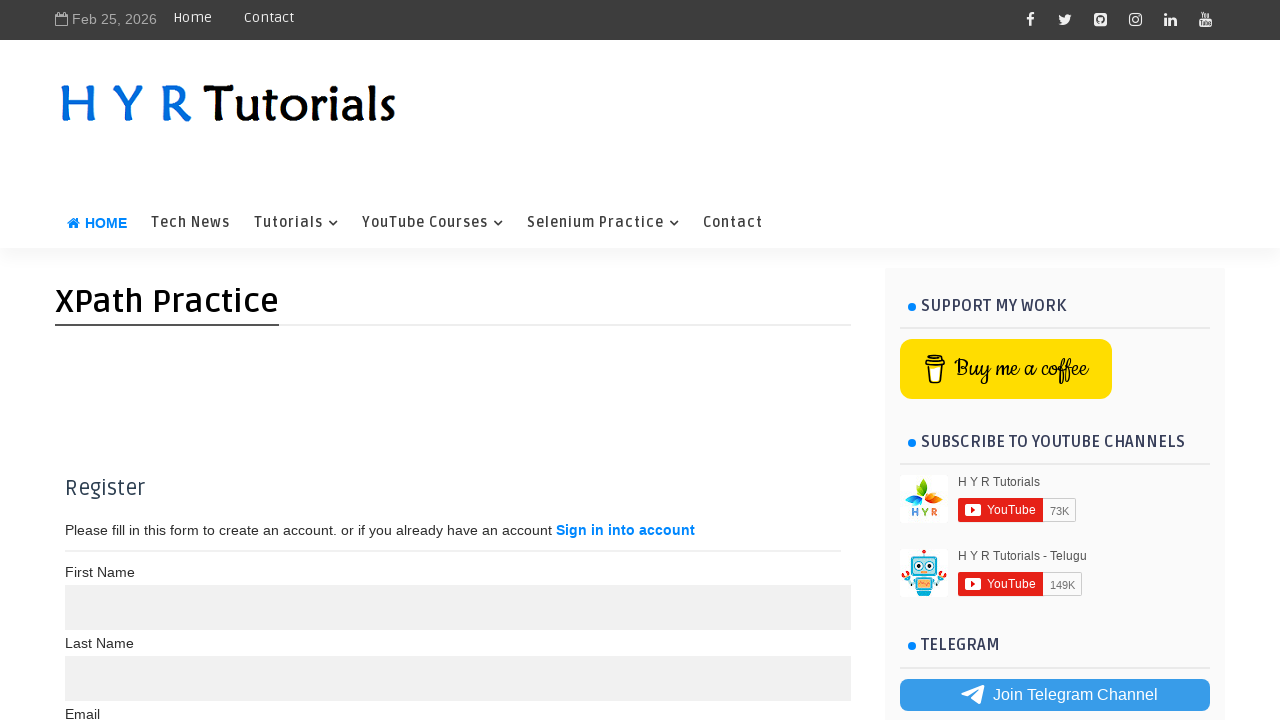

Retrieved all checkboxes from the contact list table
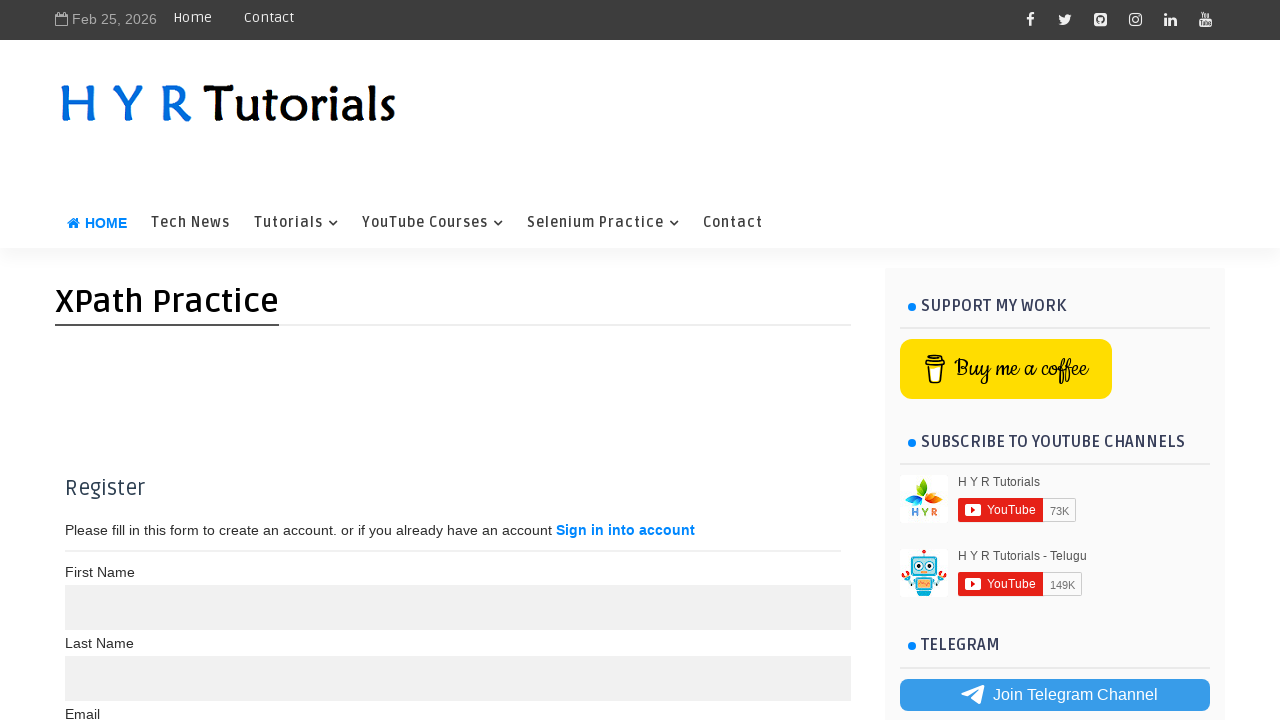

Selected checkbox at index 2
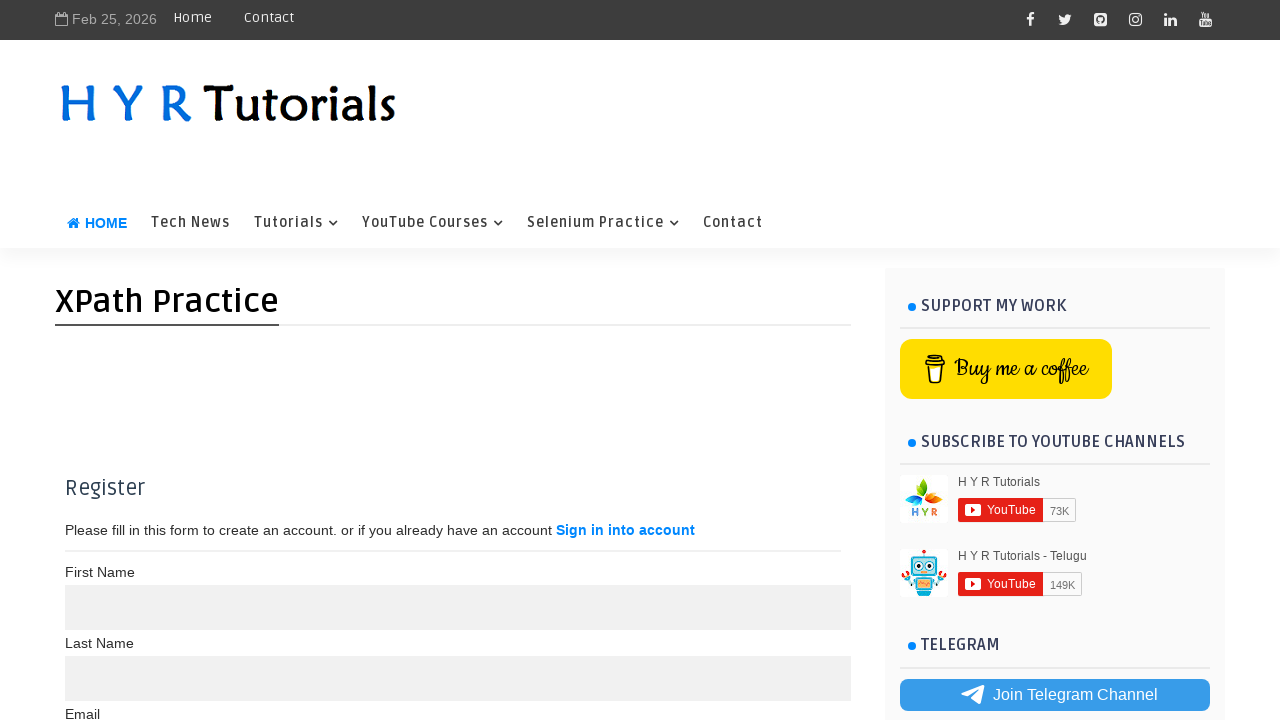

Checked initial checkbox state: unchecked
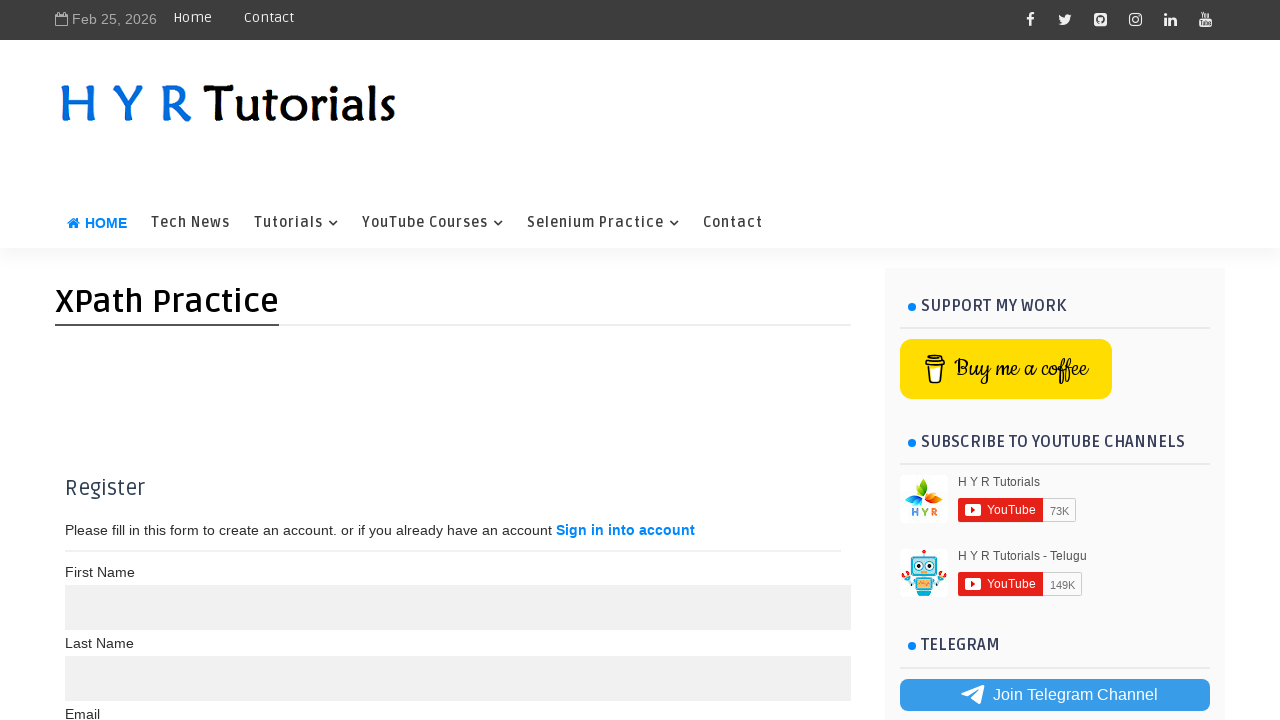

Clicked checkbox to toggle its state at (84, 360) on xpath=//table[@id='contactList']//tr//td//input[@type='checkbox'] >> nth=2
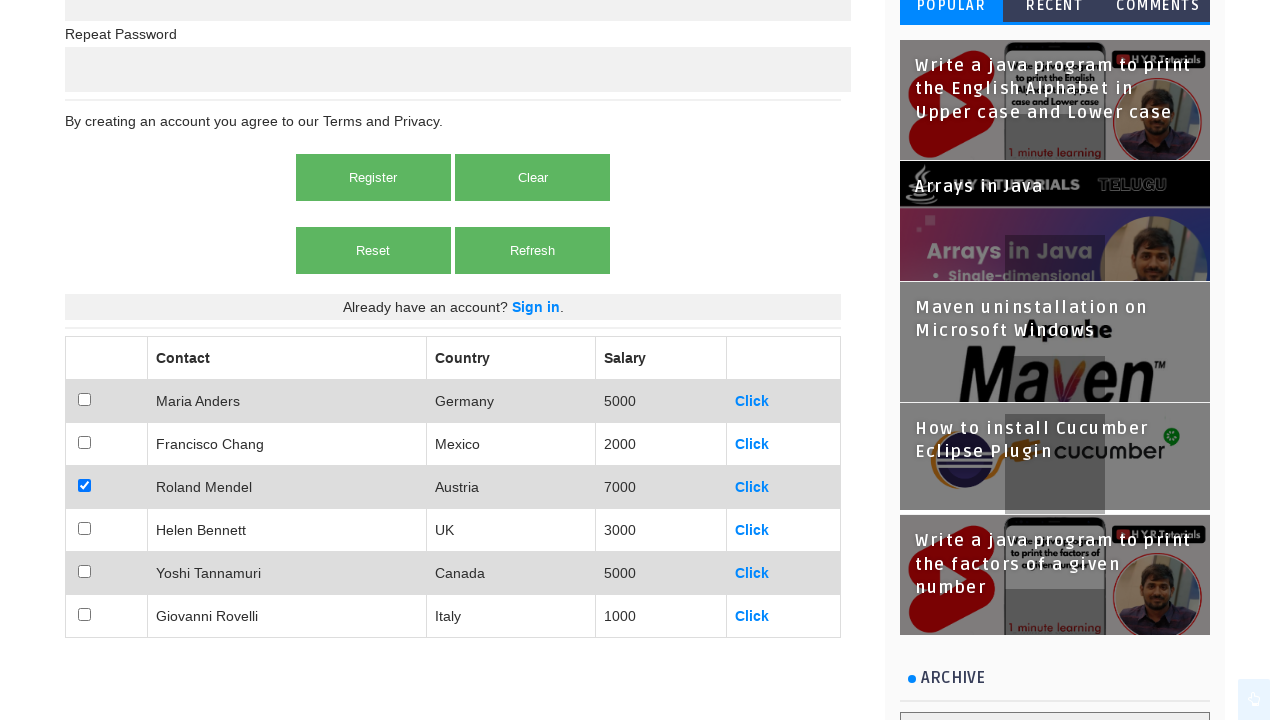

Verified checkbox state after click: checked
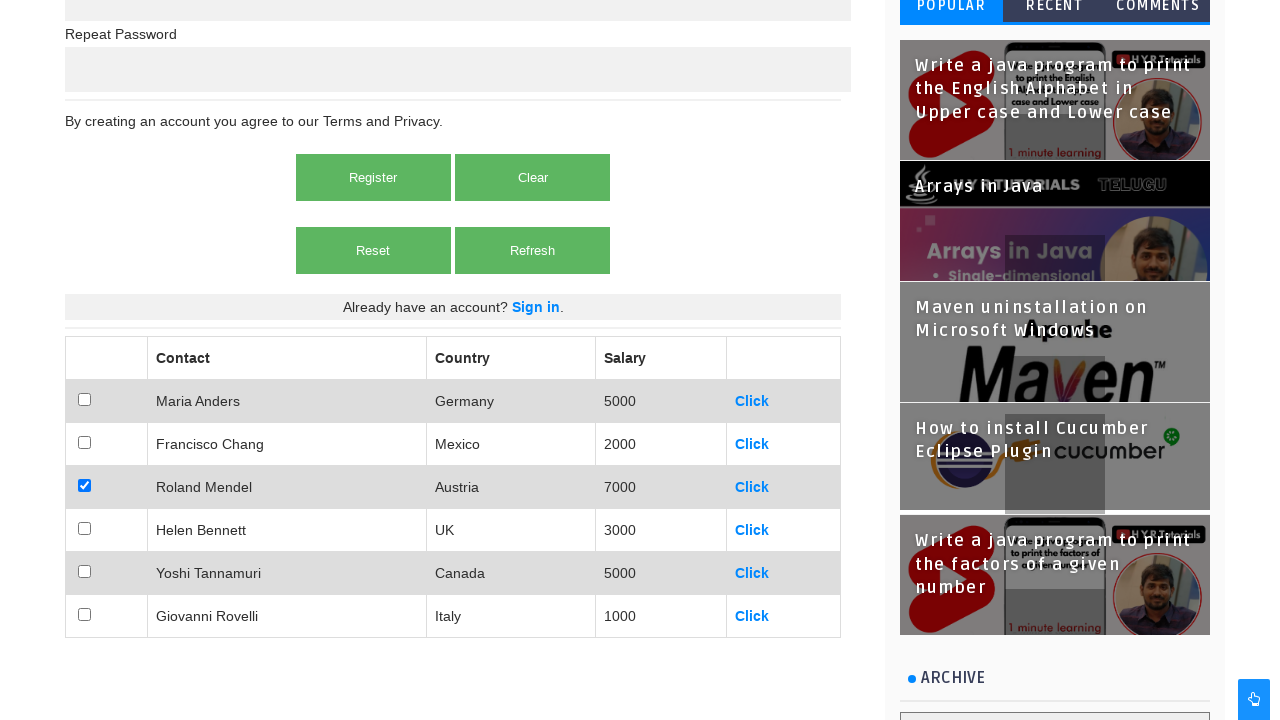

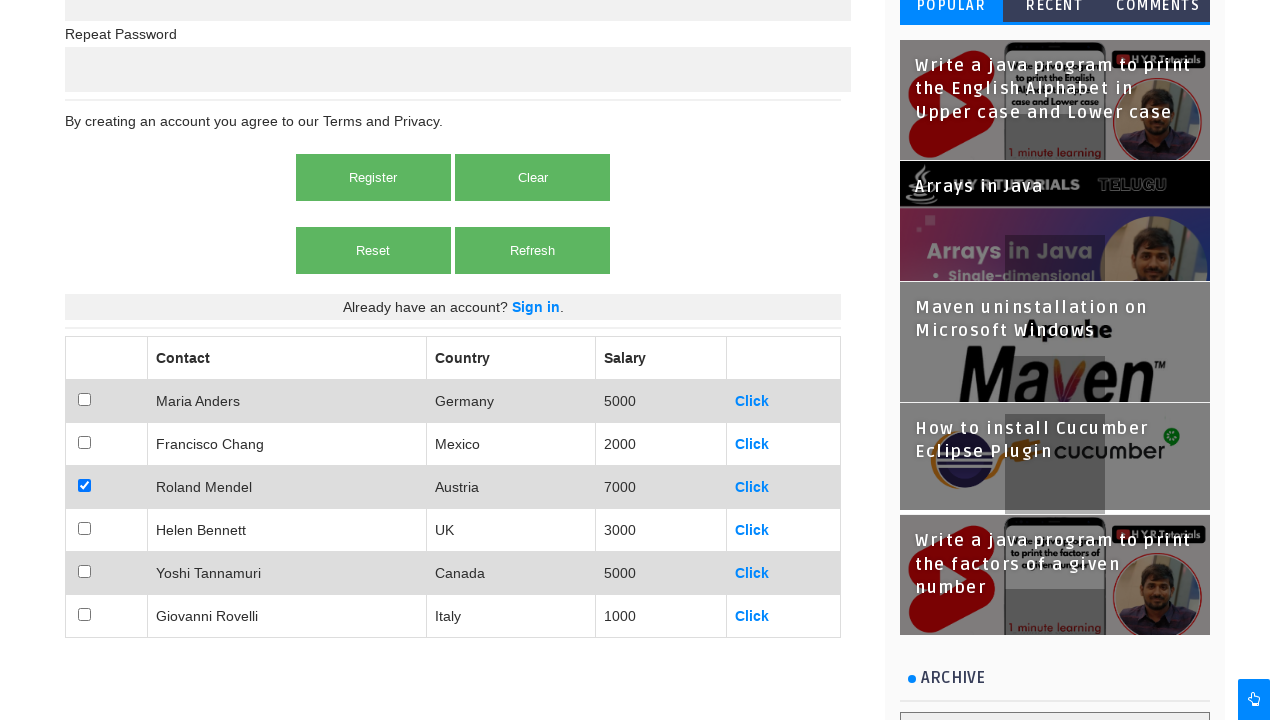